Tests the INAO French wine appellation search functionality by searching for an appellation, clicking through search results, and navigating through menus to access the rulebook (cahier des charges) modal.

Starting URL: https://www.inao.gouv.fr/rechercher-un-produit

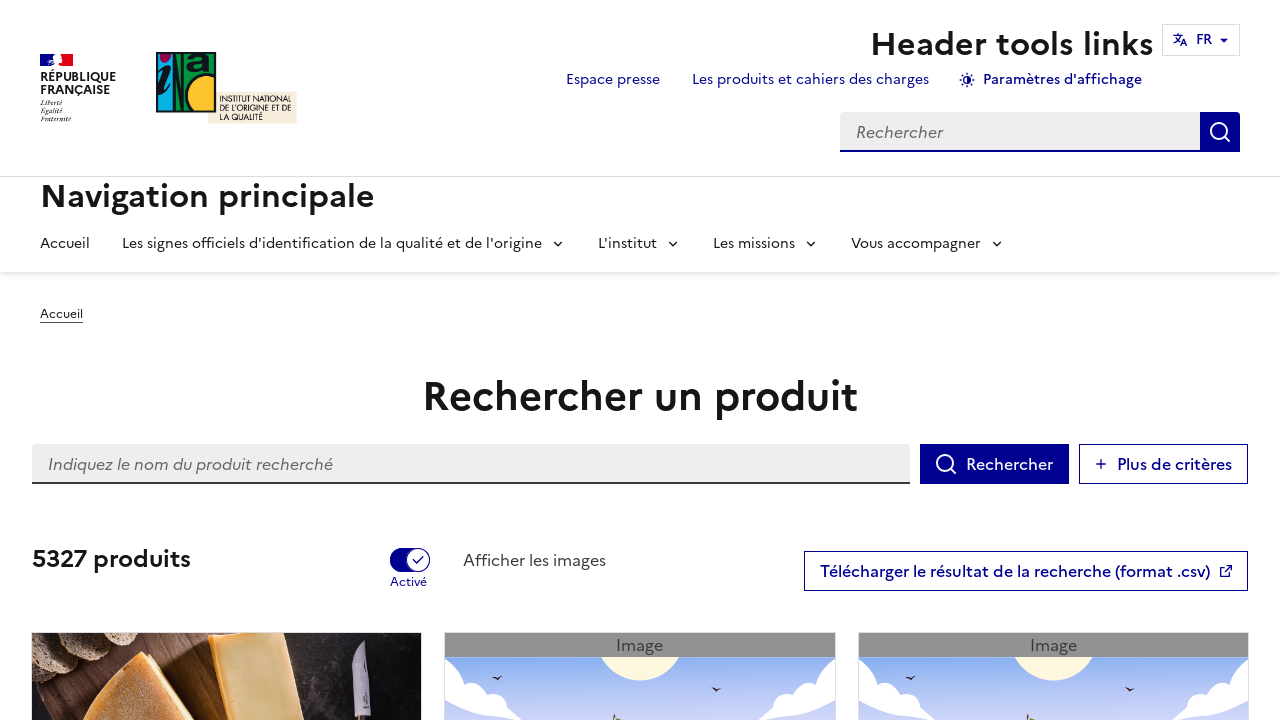

Located search bar element
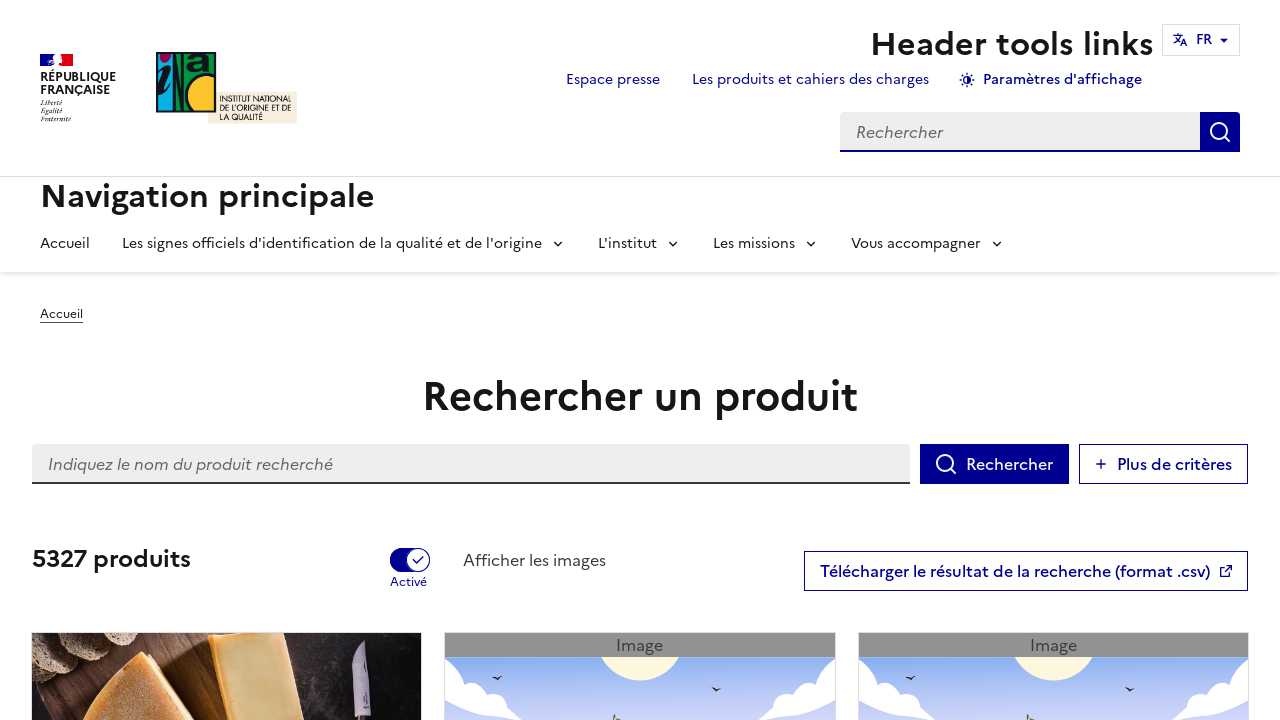

Filled search bar with 'Champagne' on //*[@id="edit-search-api-fulltext--2"]
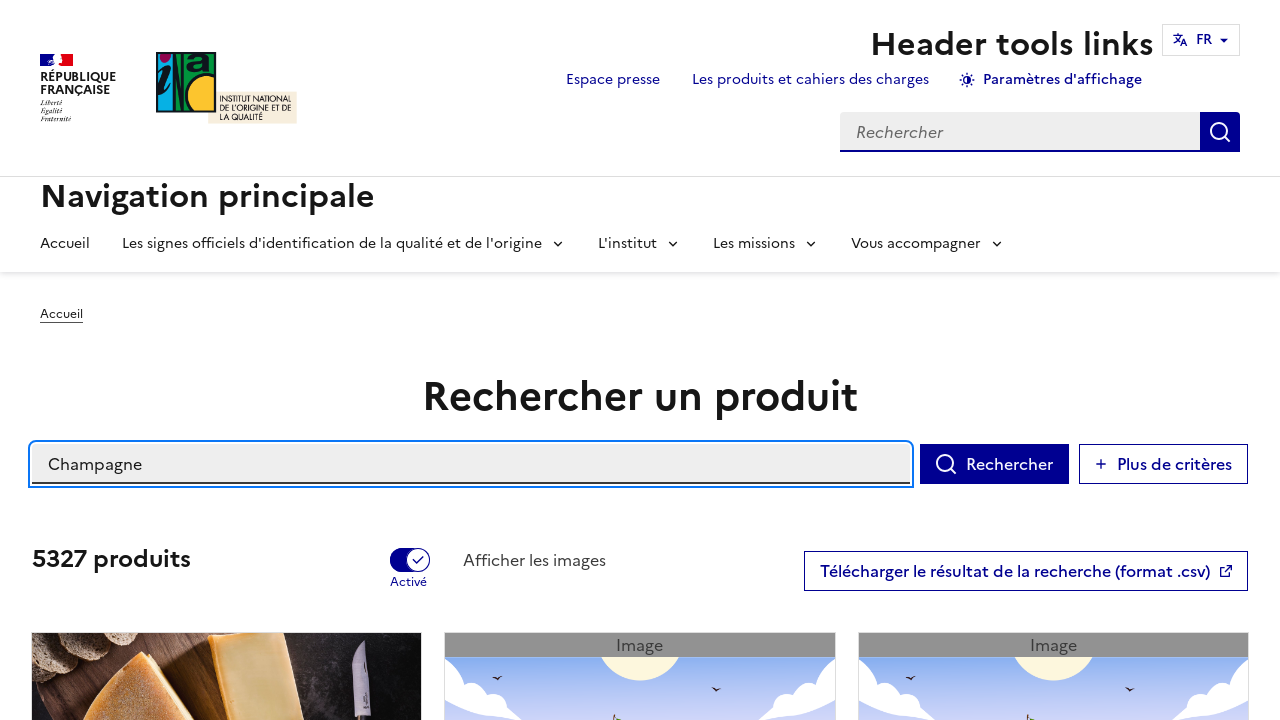

Pressed Enter to submit search
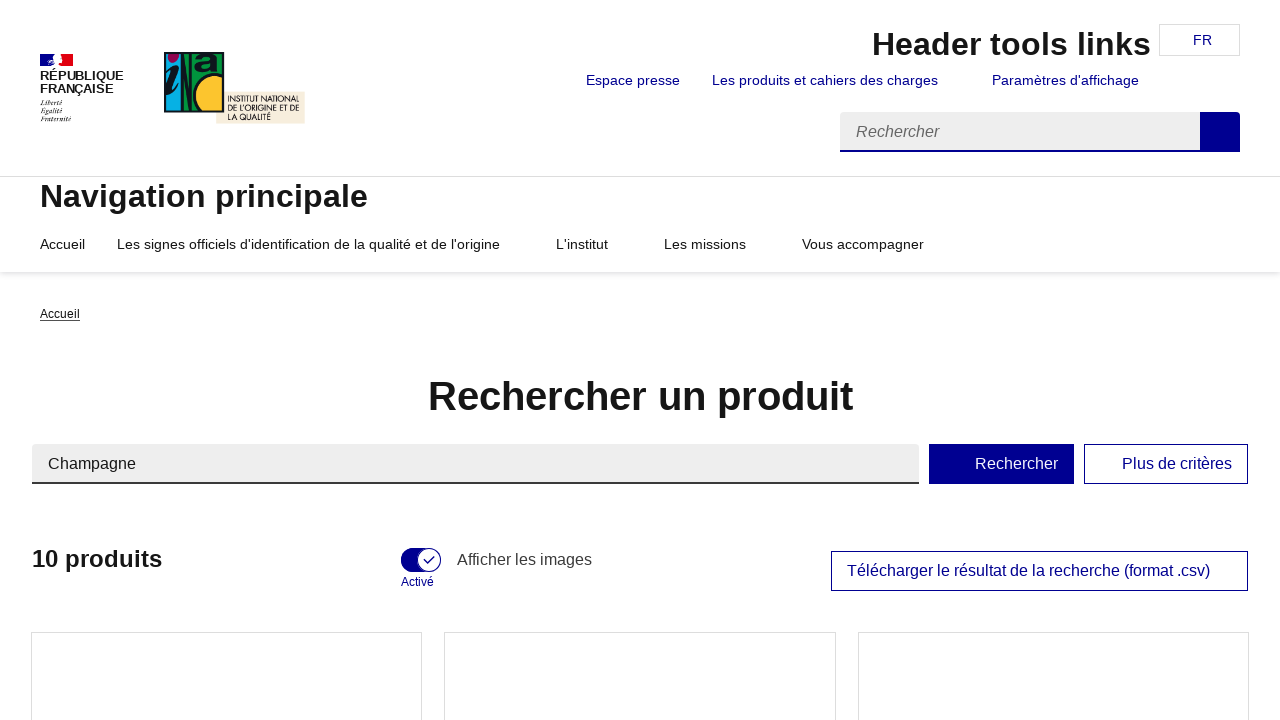

First search result appeared
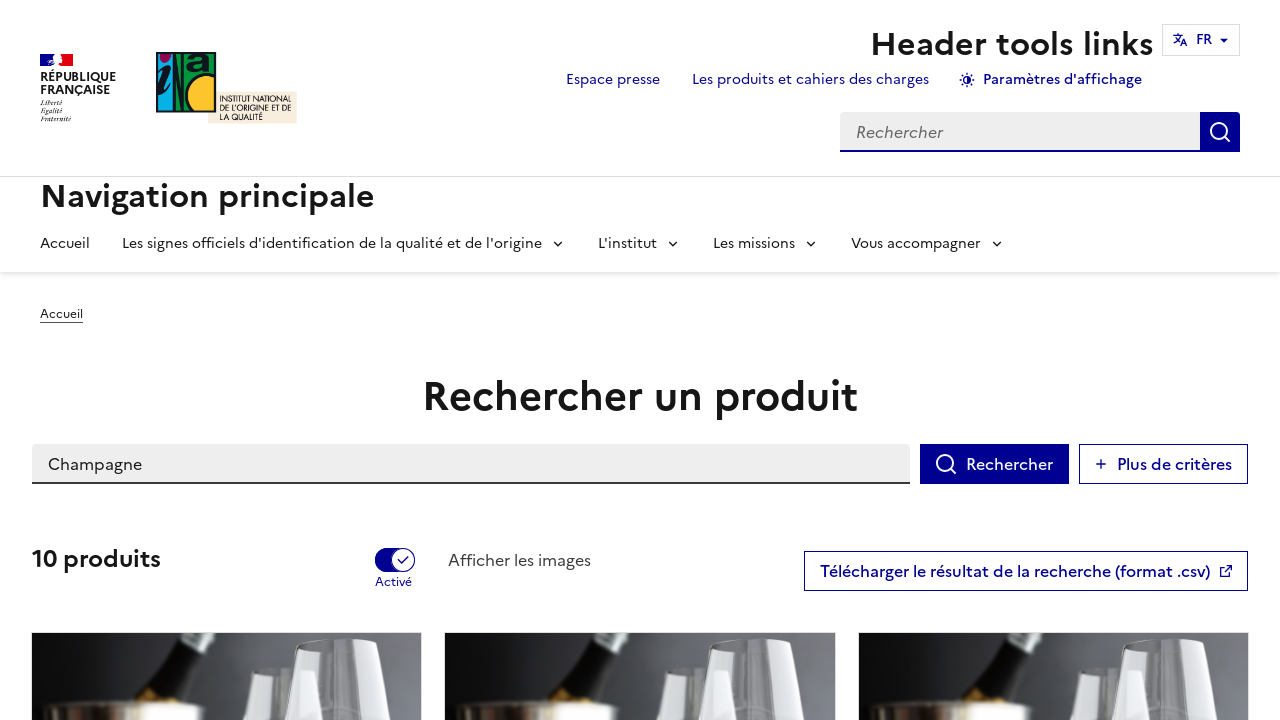

Clicked on first search result
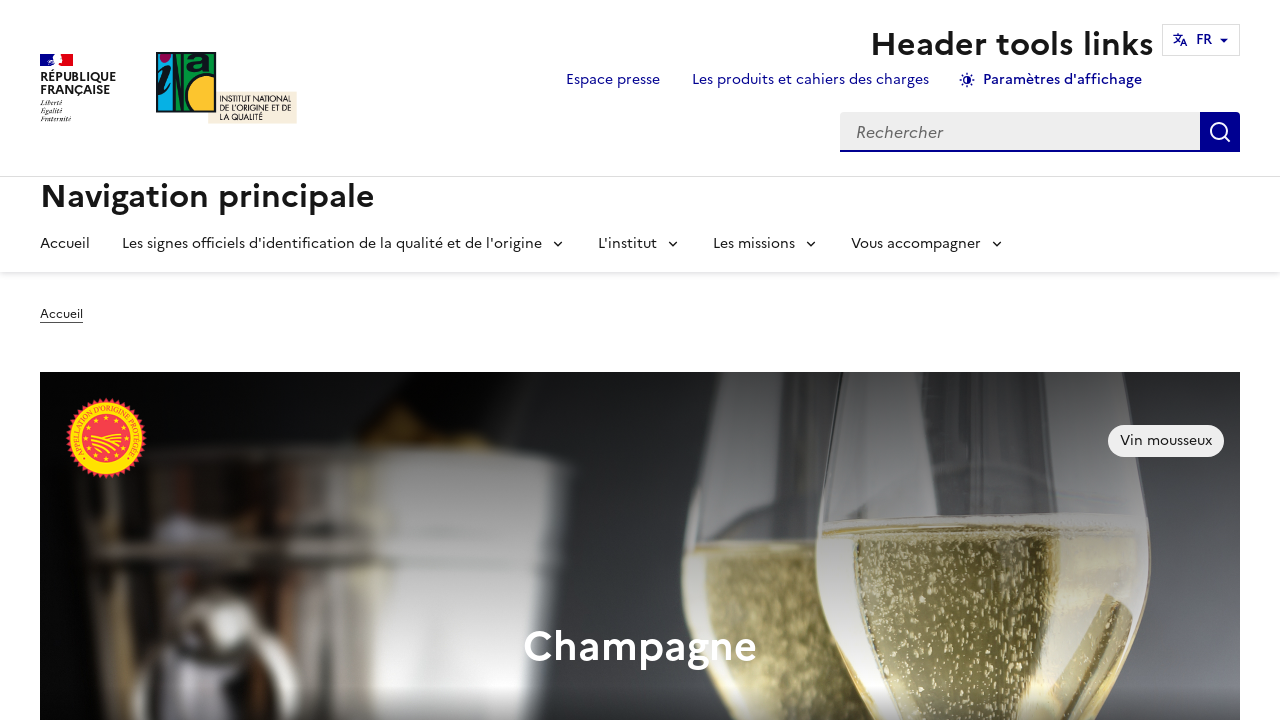

Waited 3 seconds for product page to load
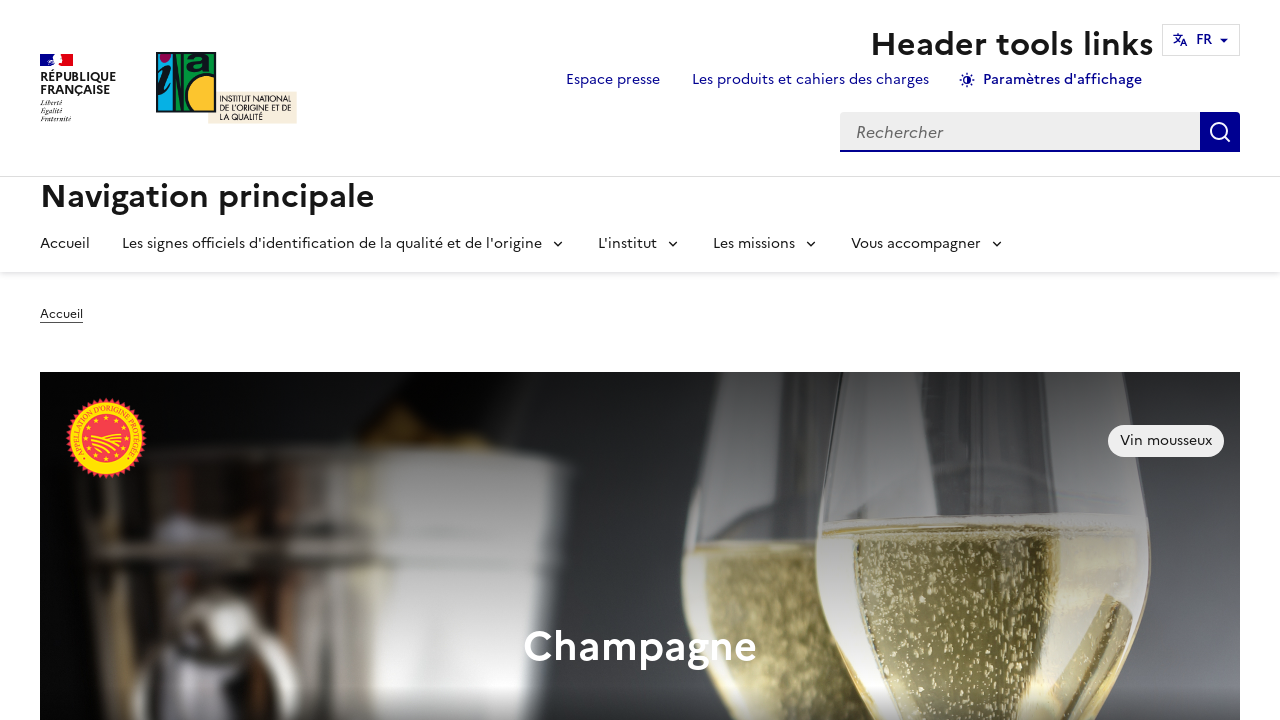

Located rulebook menu button
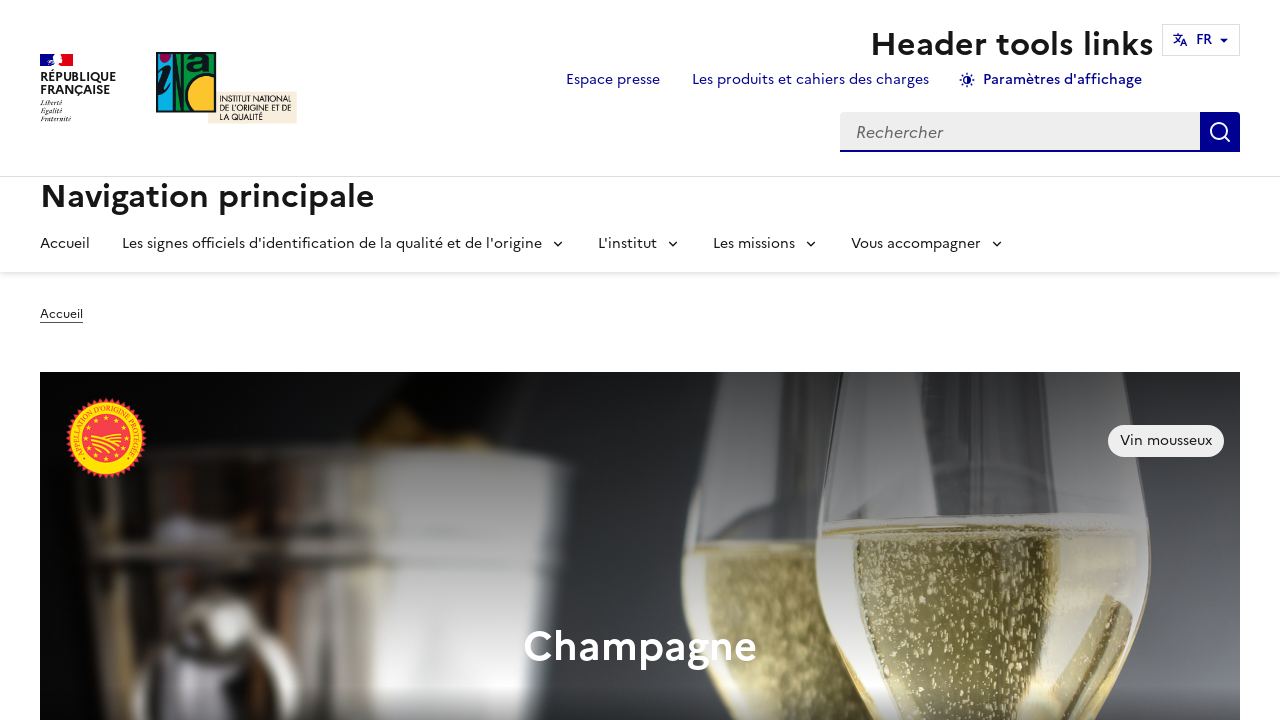

Clicked rulebook menu button to expand
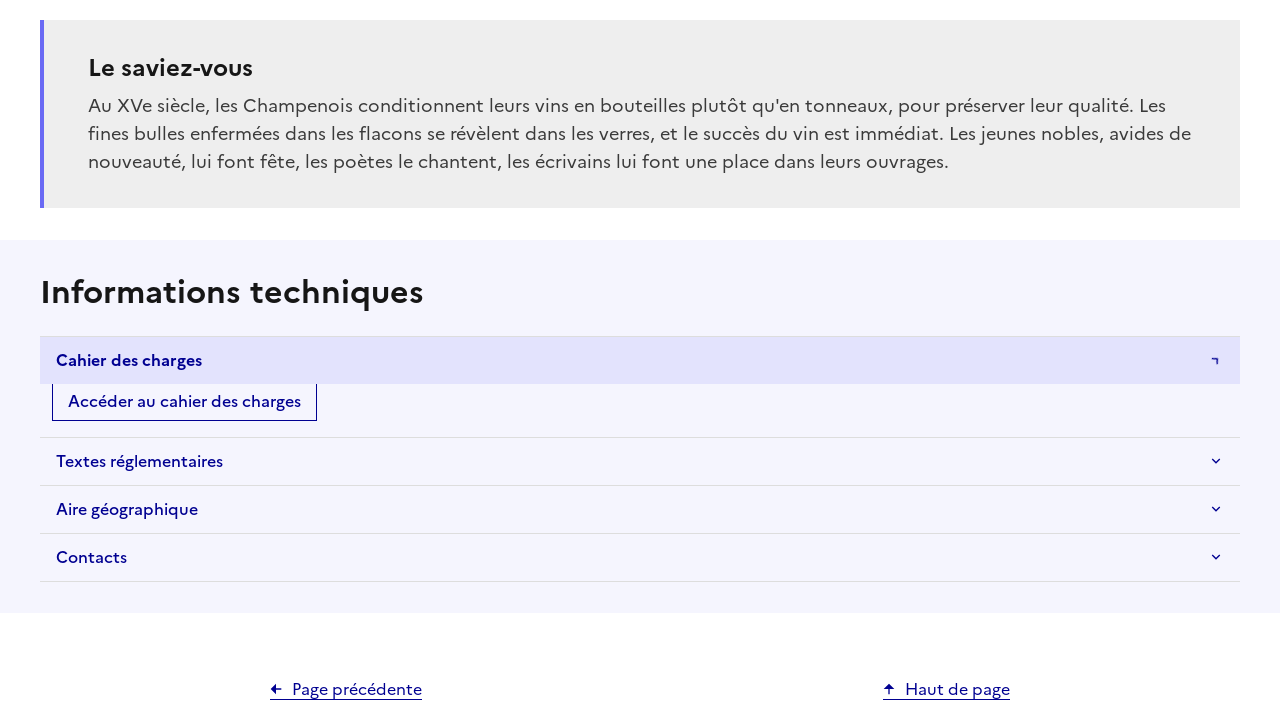

Waited 3 seconds for menu to expand
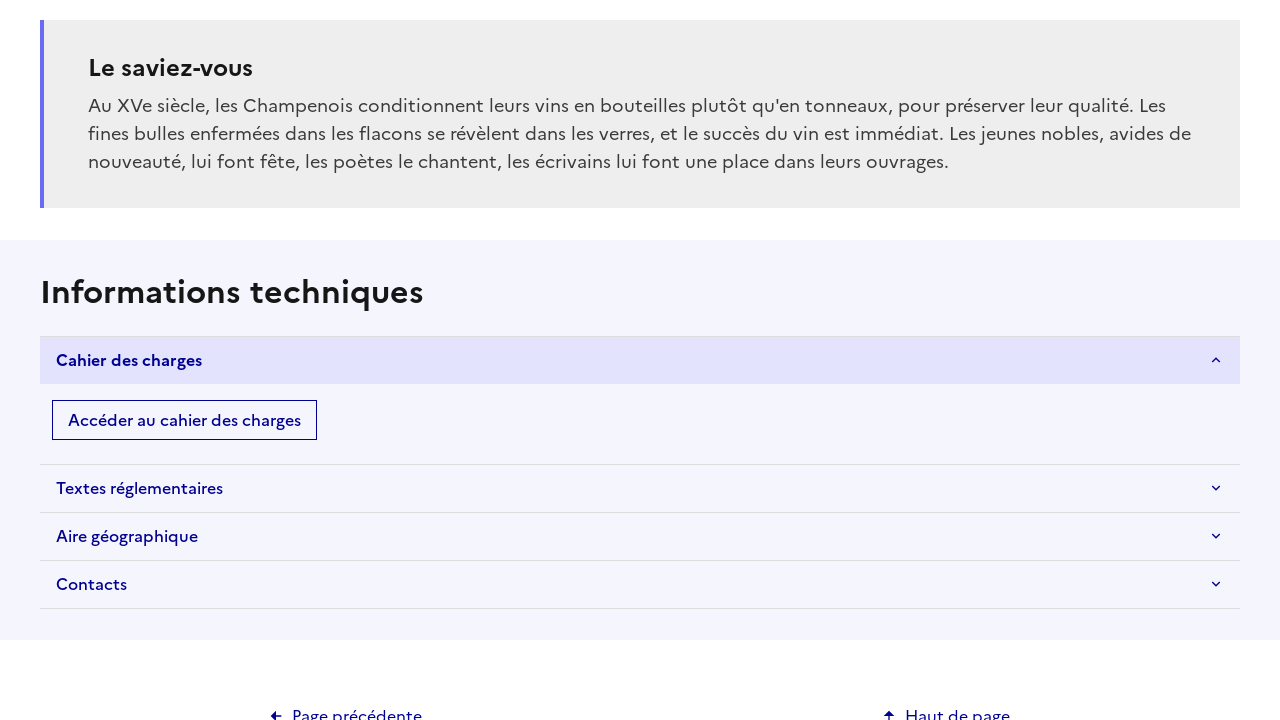

Located rulebook access button in accordion
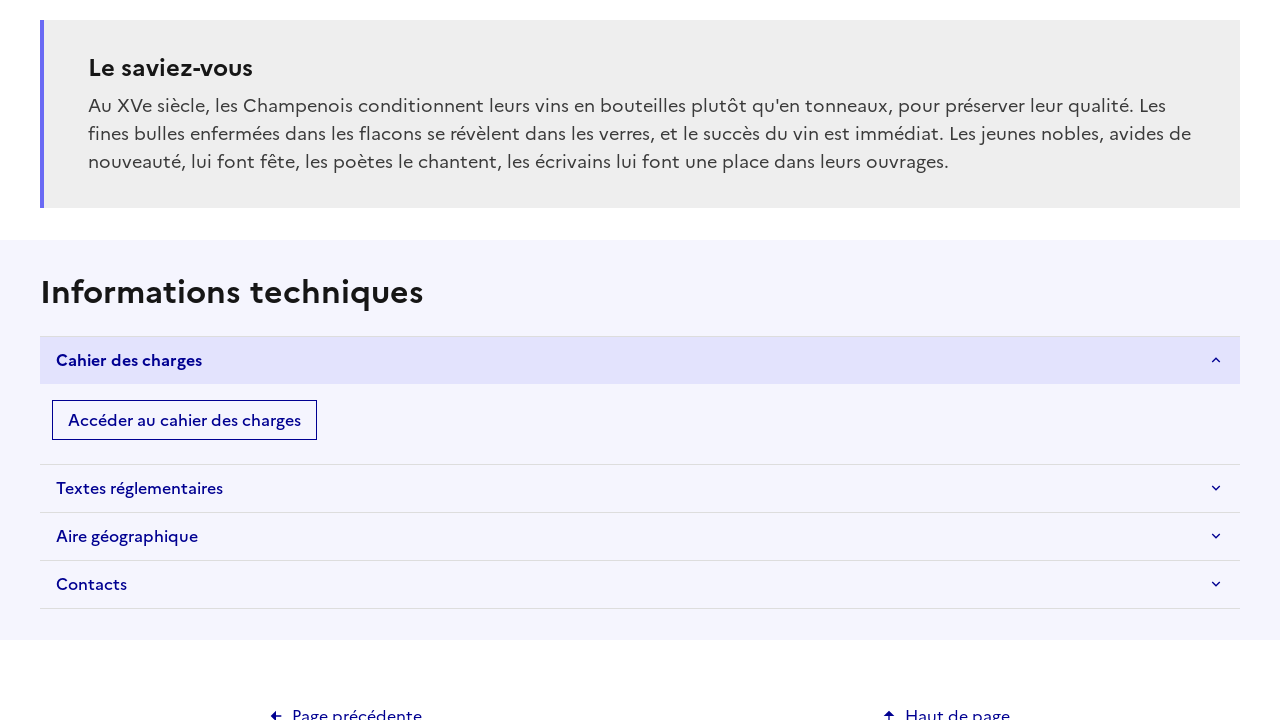

Clicked to access rulebook details
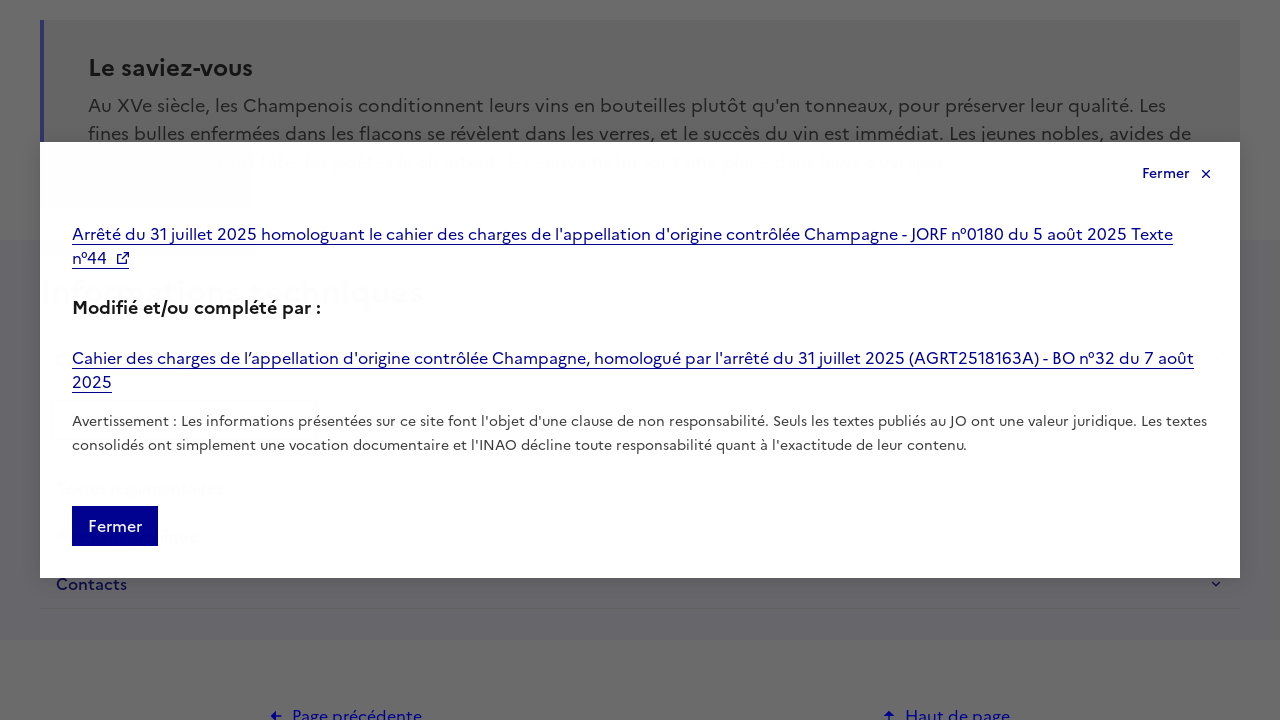

Waited 3 seconds for modal to load
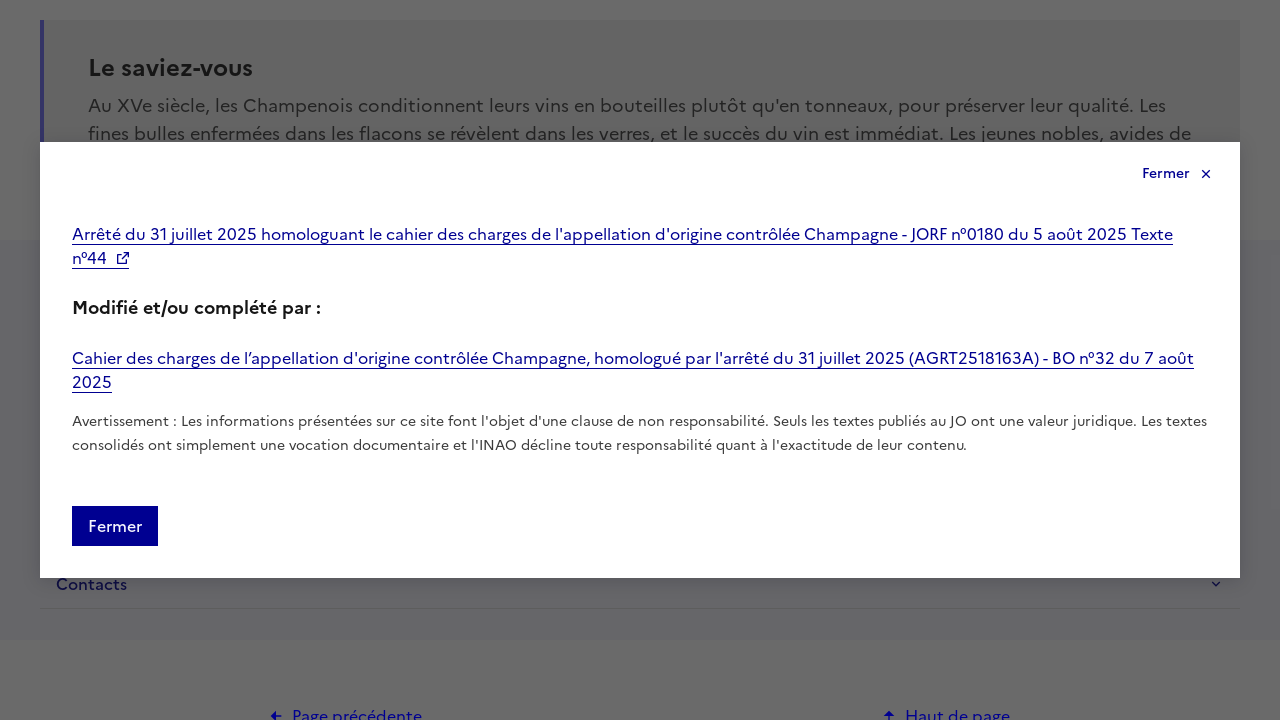

Rulebook modal with download link appeared
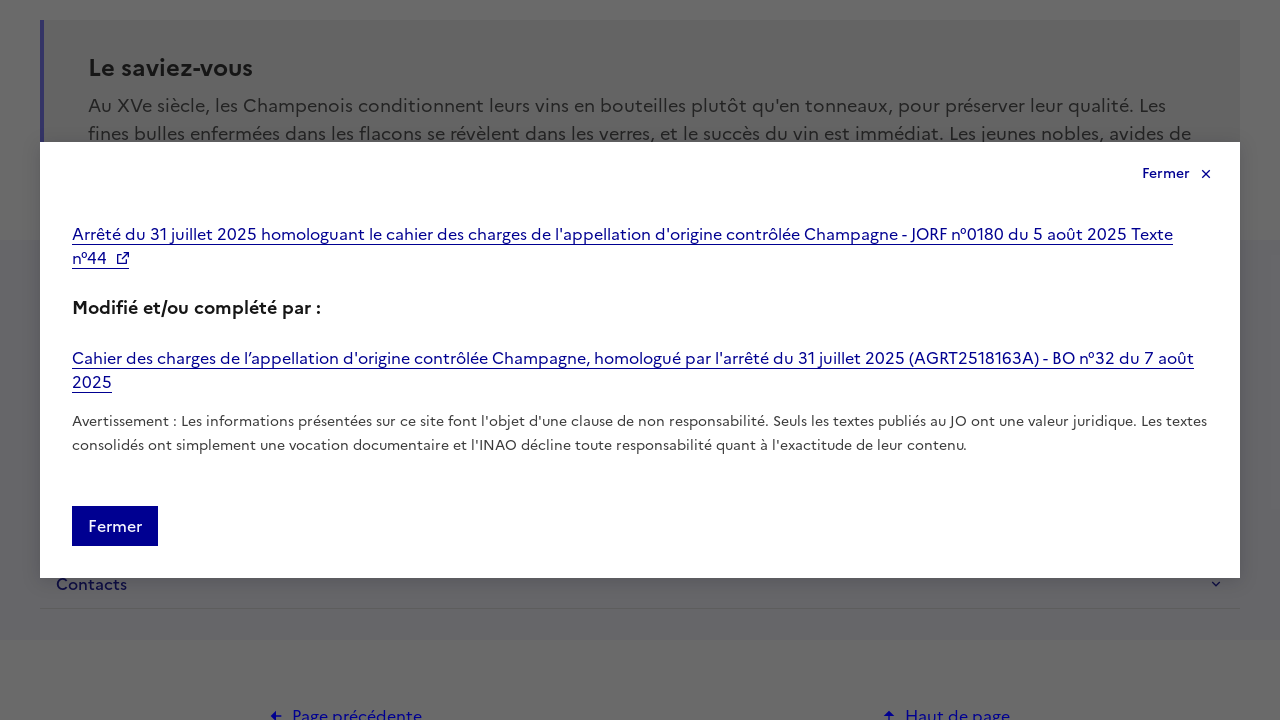

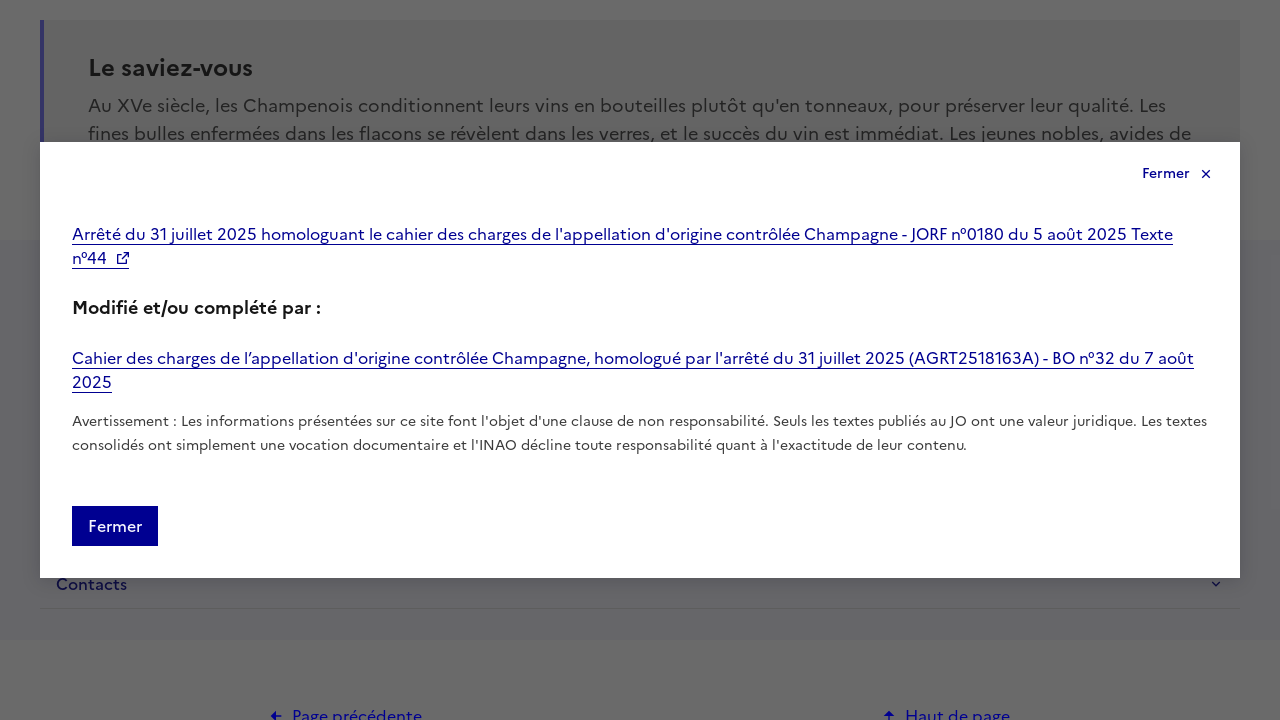